Tests editing a todo item by double-clicking, filling new text, and pressing Enter.

Starting URL: https://demo.playwright.dev/todomvc

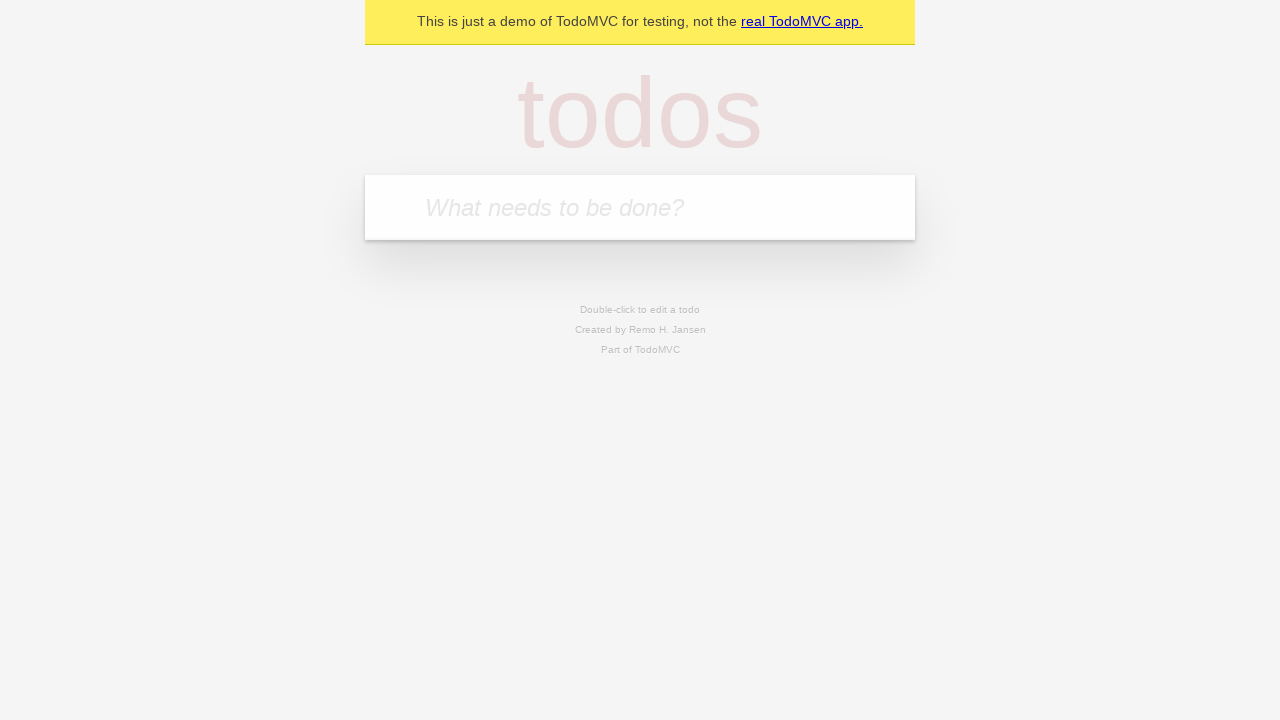

Filled input field with 'buy some cheese' on internal:attr=[placeholder="What needs to be done?"i]
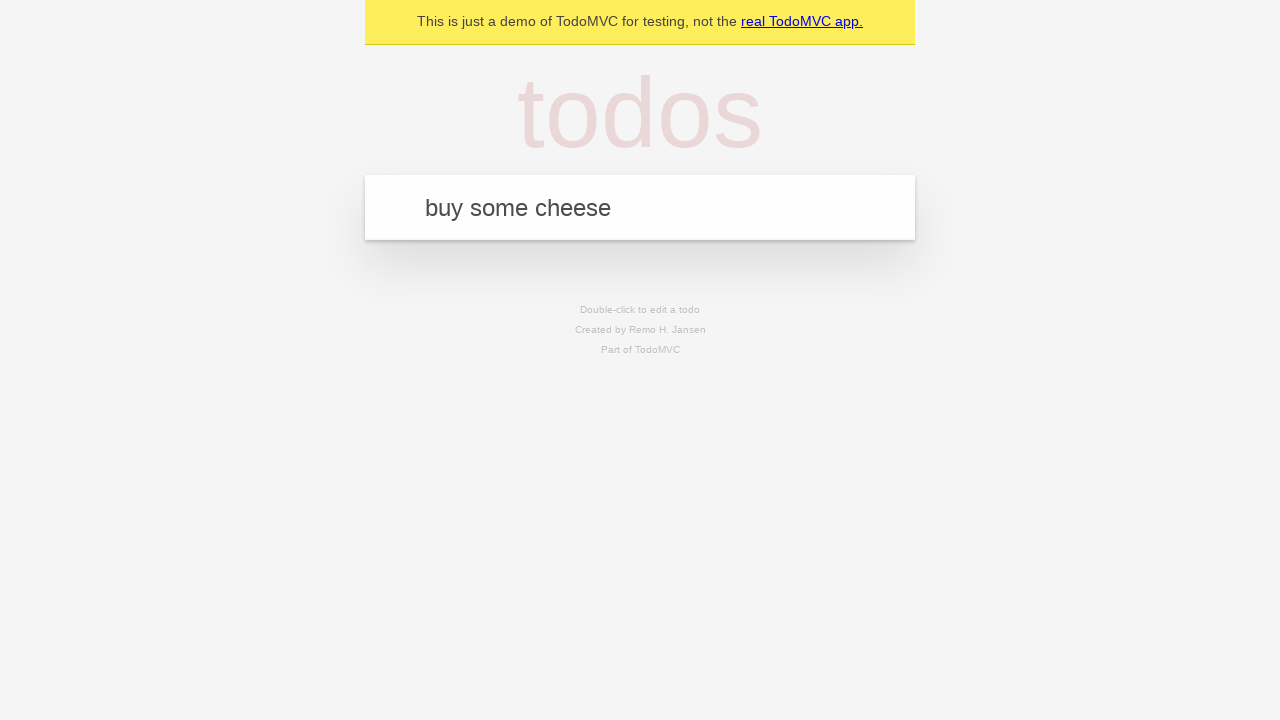

Pressed Enter to create first todo item on internal:attr=[placeholder="What needs to be done?"i]
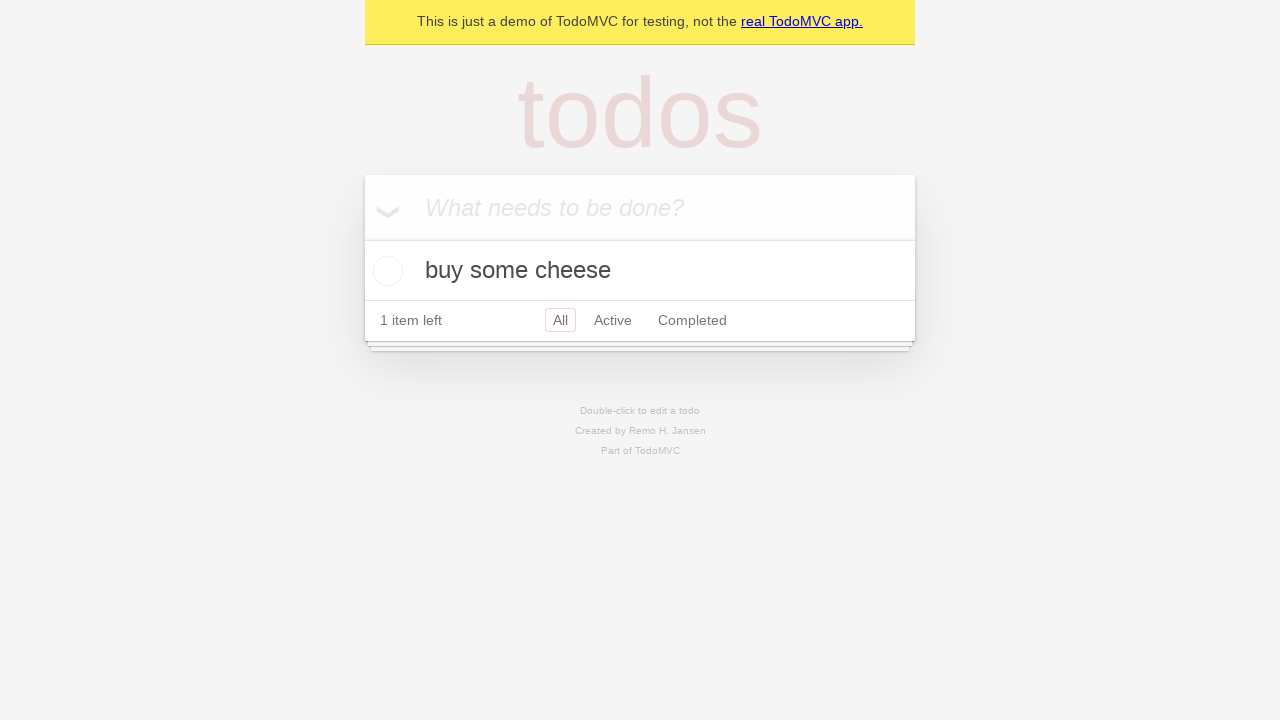

Filled input field with 'feed the cat' on internal:attr=[placeholder="What needs to be done?"i]
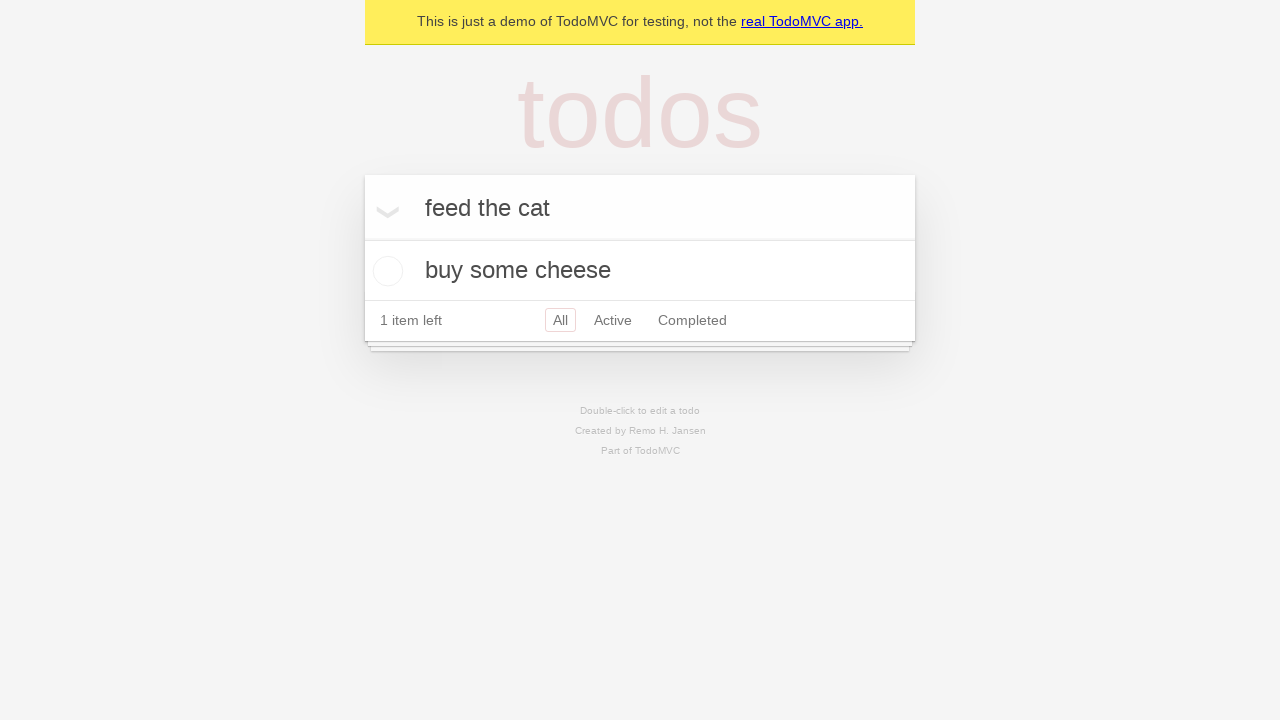

Pressed Enter to create second todo item on internal:attr=[placeholder="What needs to be done?"i]
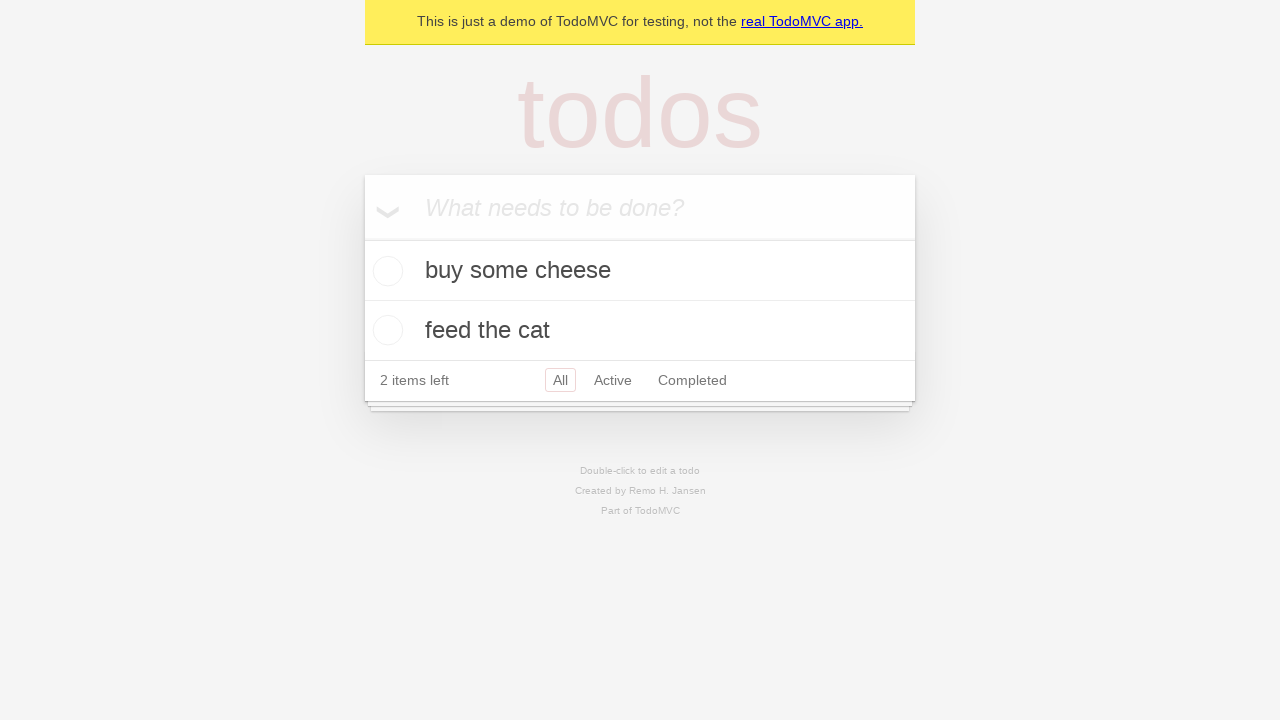

Filled input field with 'book a doctors appointment' on internal:attr=[placeholder="What needs to be done?"i]
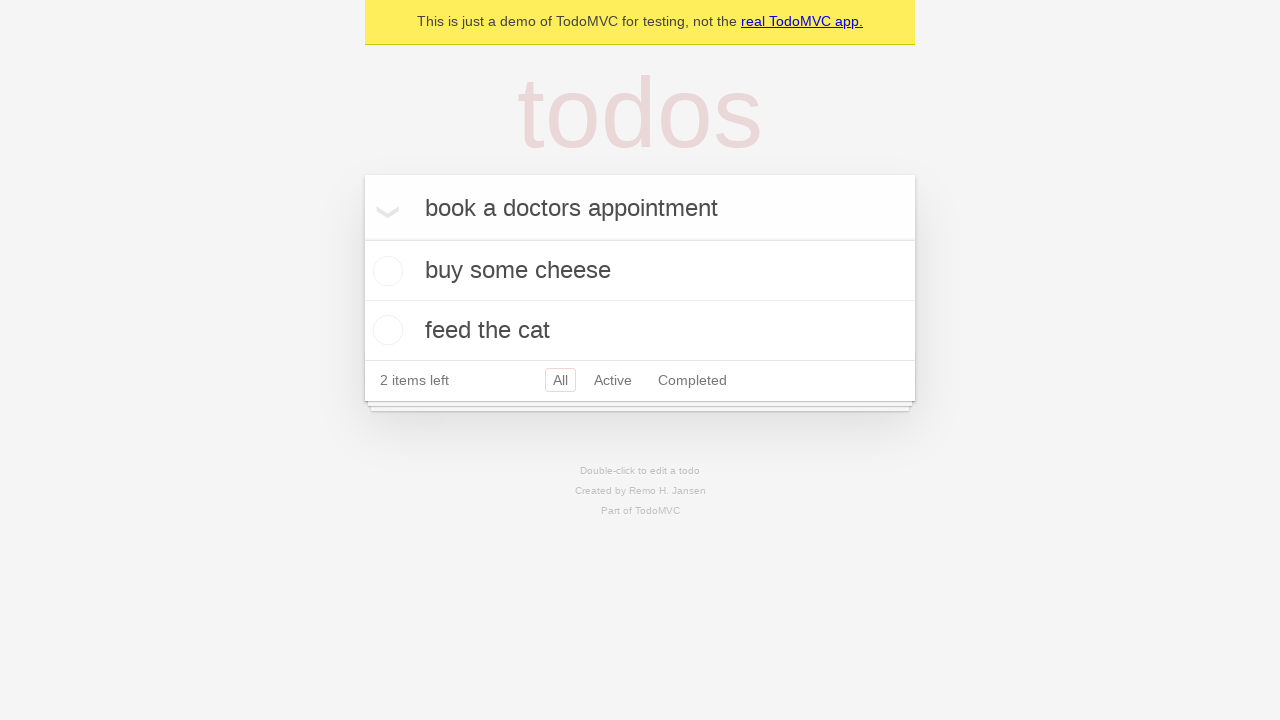

Pressed Enter to create third todo item on internal:attr=[placeholder="What needs to be done?"i]
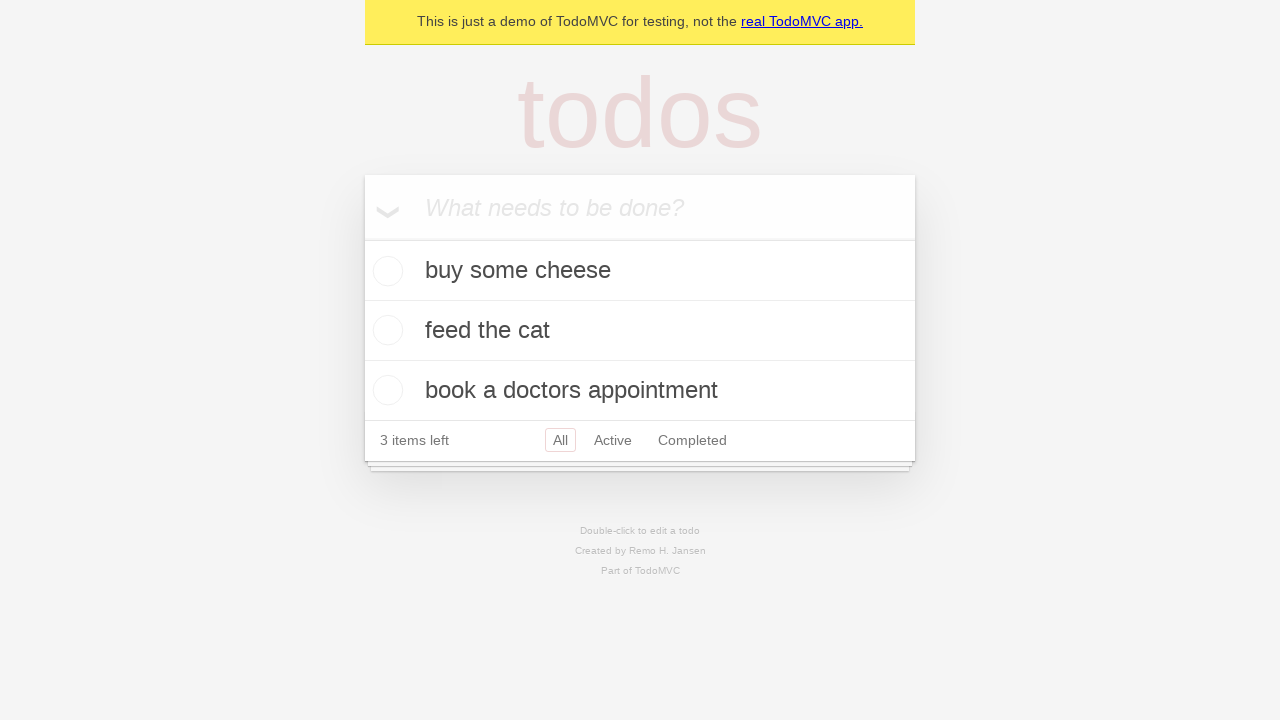

Double-clicked second todo item to enter edit mode at (640, 331) on internal:testid=[data-testid="todo-item"s] >> nth=1
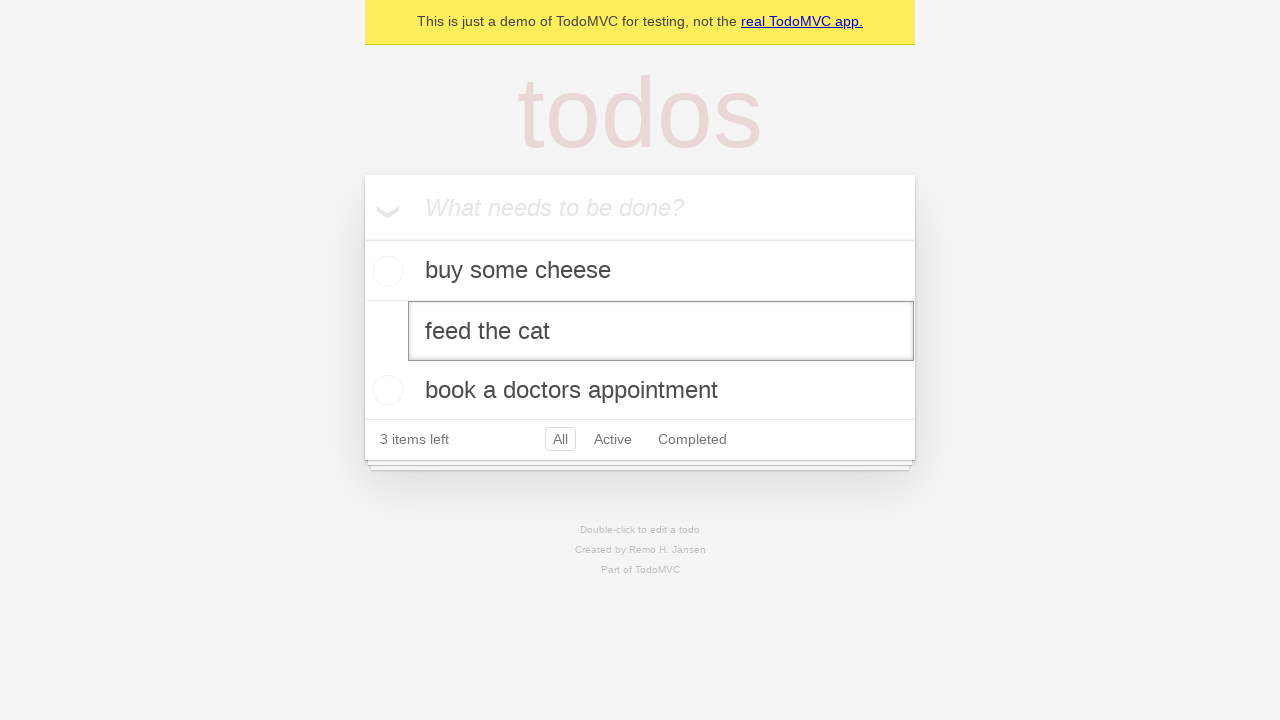

Filled edit textbox with 'buy some sausages' on internal:testid=[data-testid="todo-item"s] >> nth=1 >> internal:role=textbox[nam
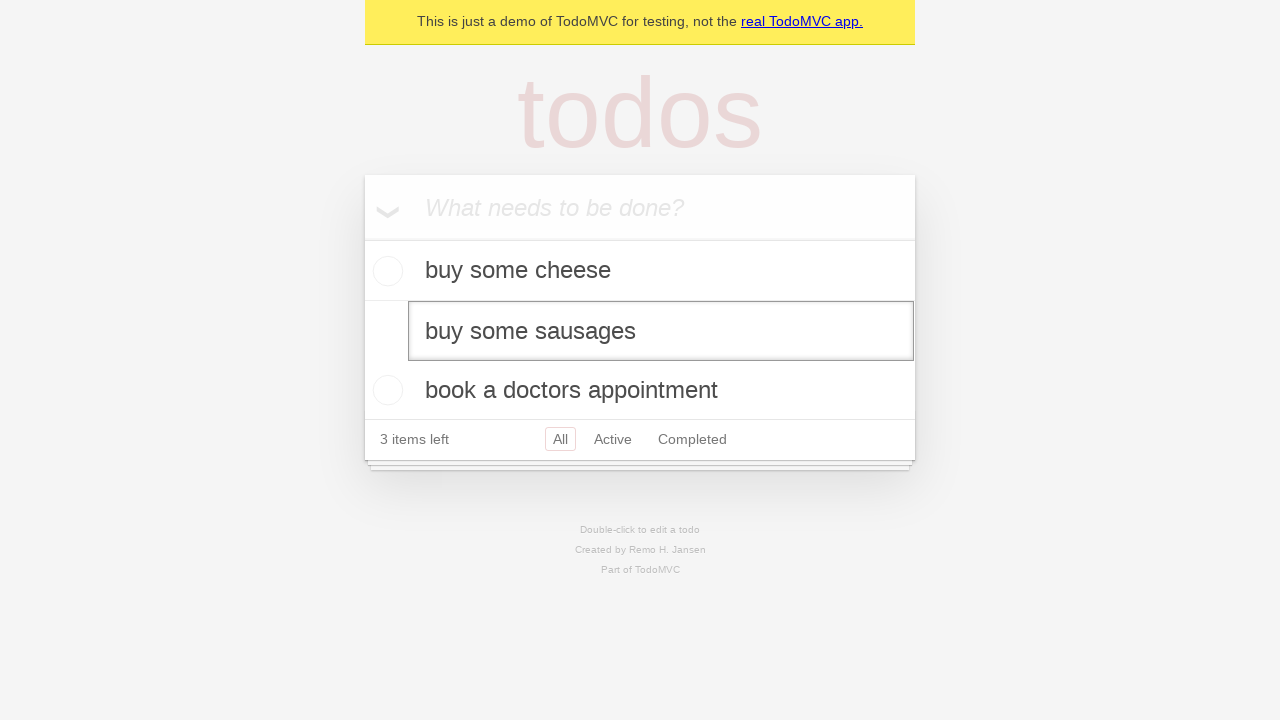

Pressed Enter to save the edited todo item on internal:testid=[data-testid="todo-item"s] >> nth=1 >> internal:role=textbox[nam
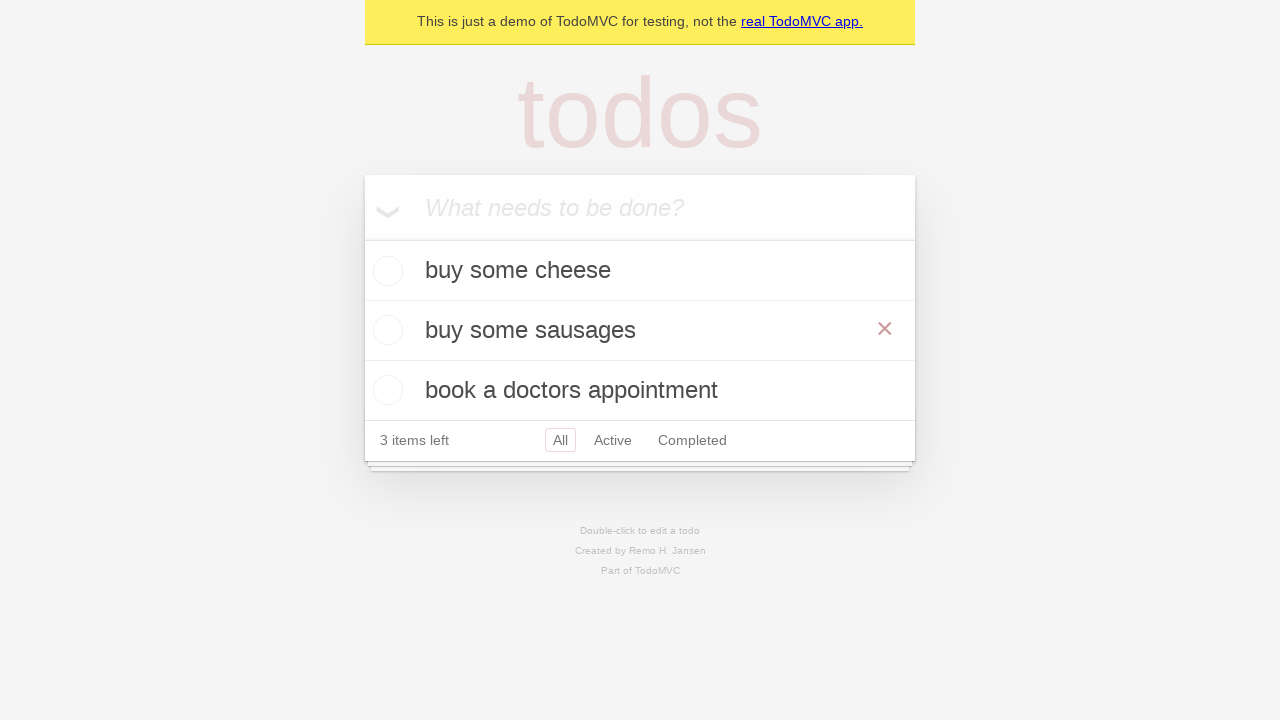

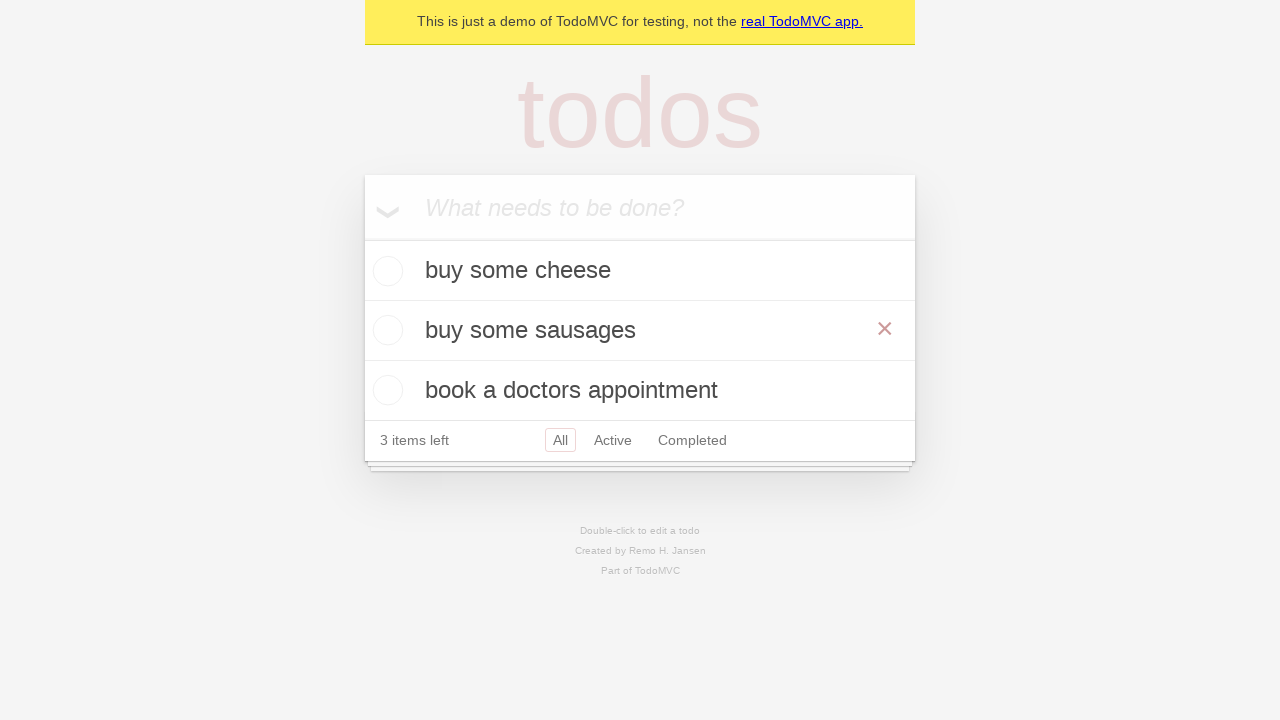